Tests search bar functionality by clicking on the input field, typing a search query, and verifying that filtered results appear in the table.

Starting URL: https://josanescod.github.io/search-bar-uoc/

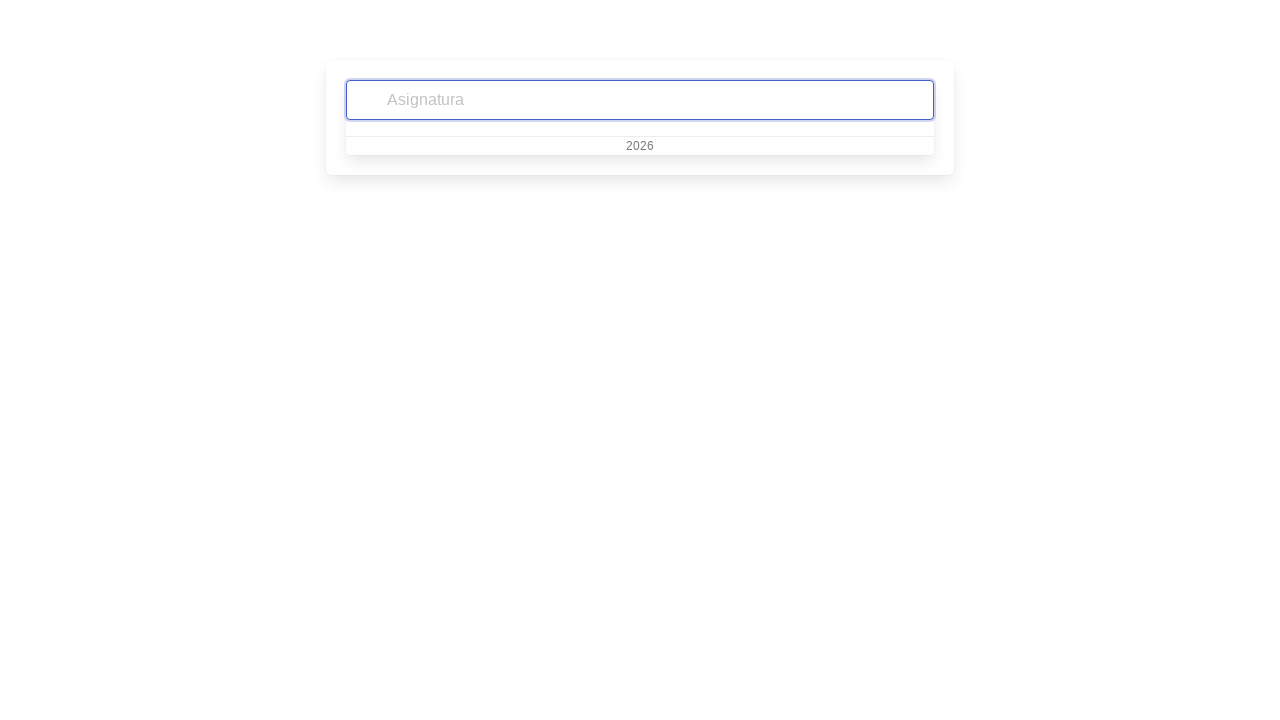

Clicked on the search input field at (640, 100) on input
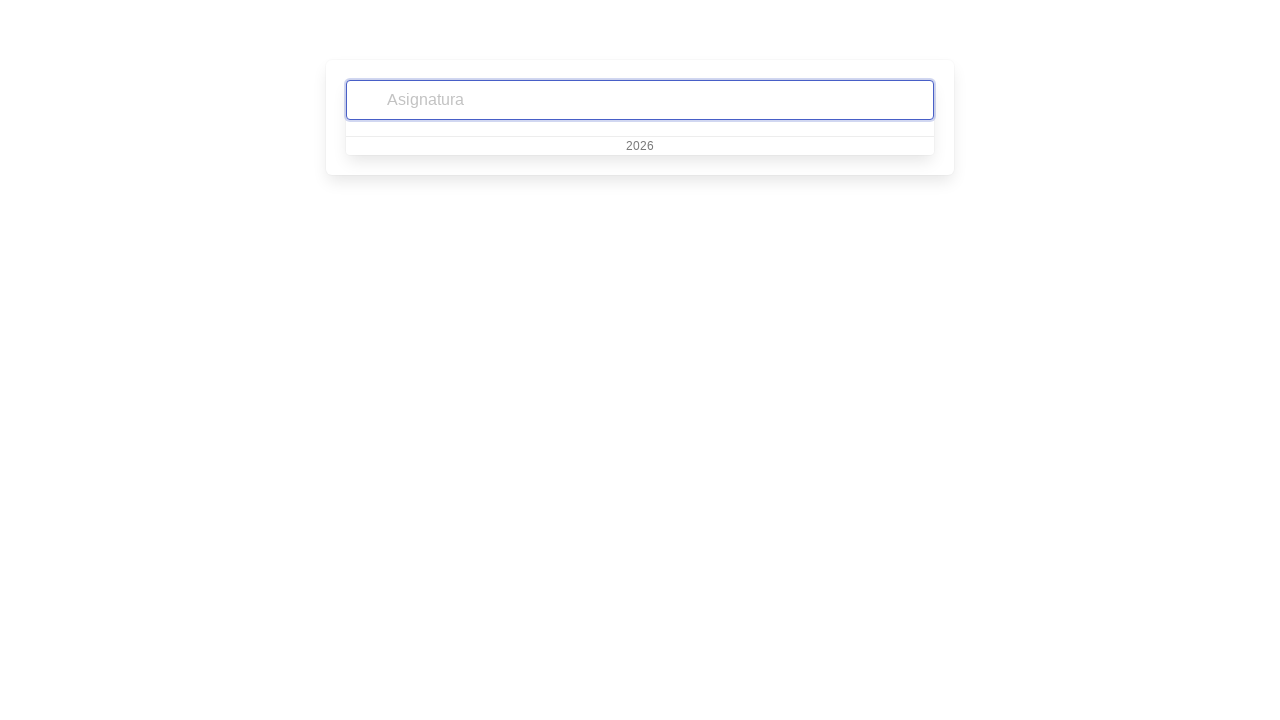

Typed 'a' into search field
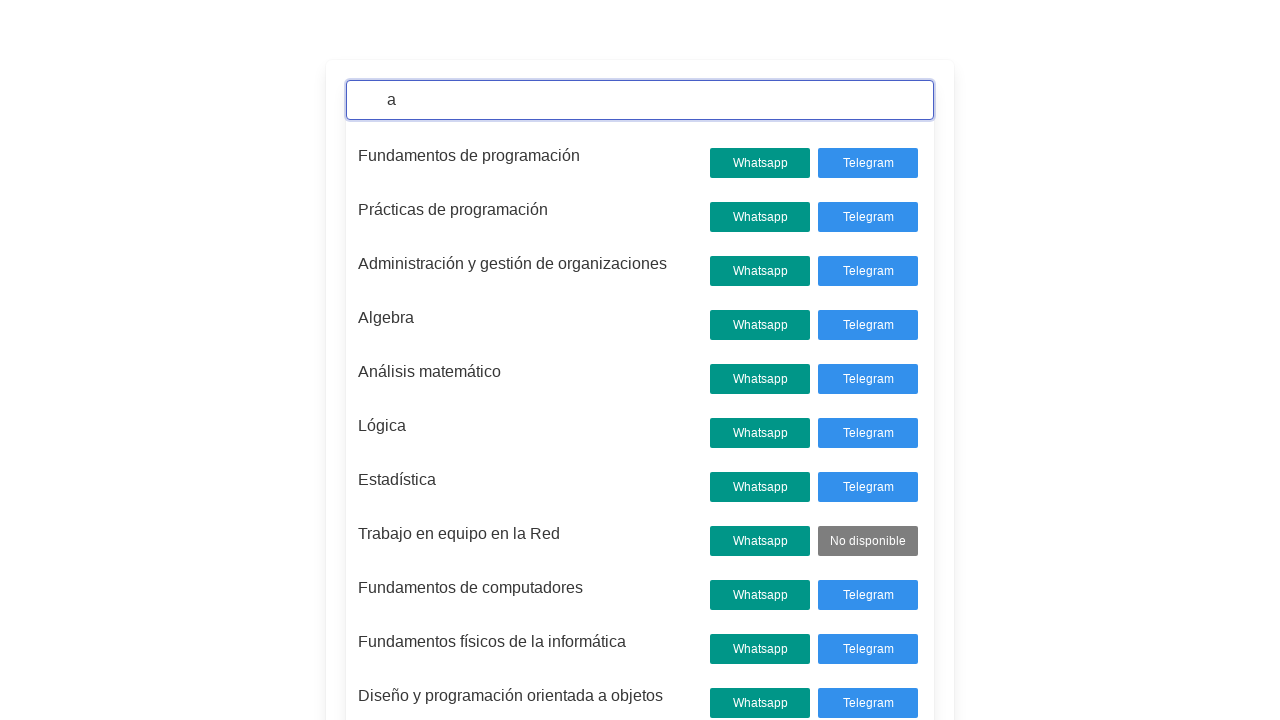

Filtered results appeared in the table
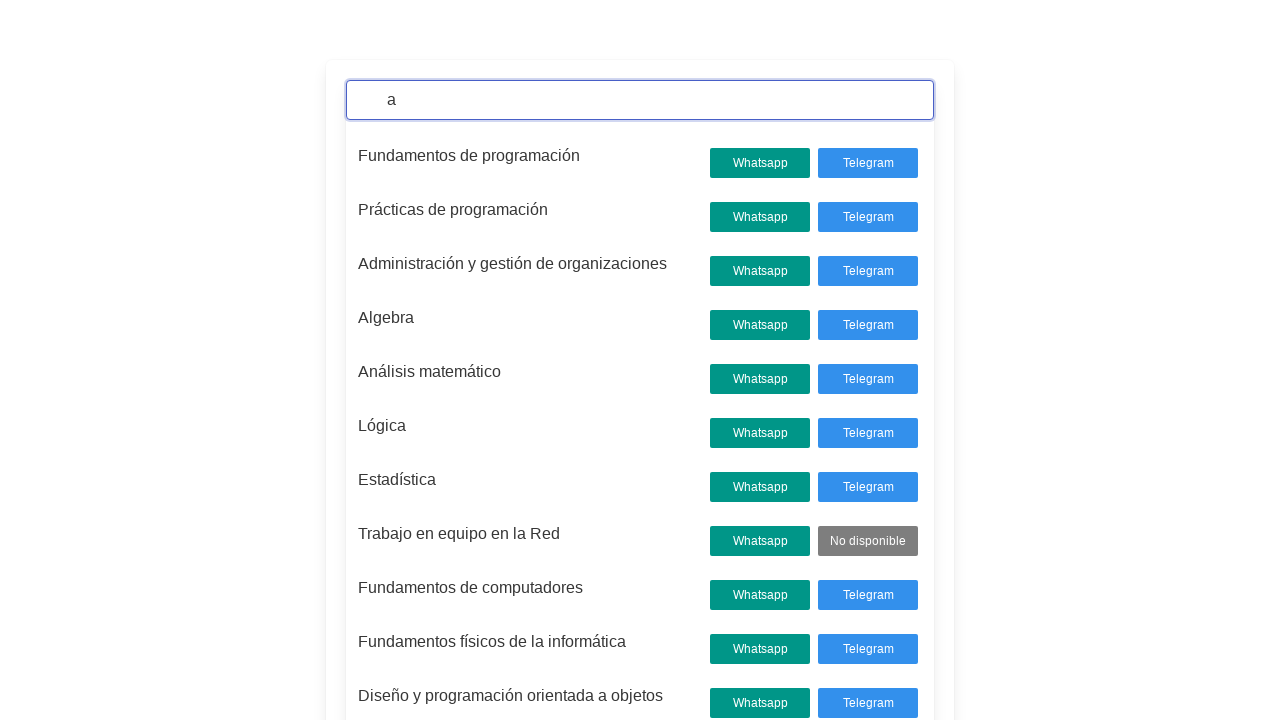

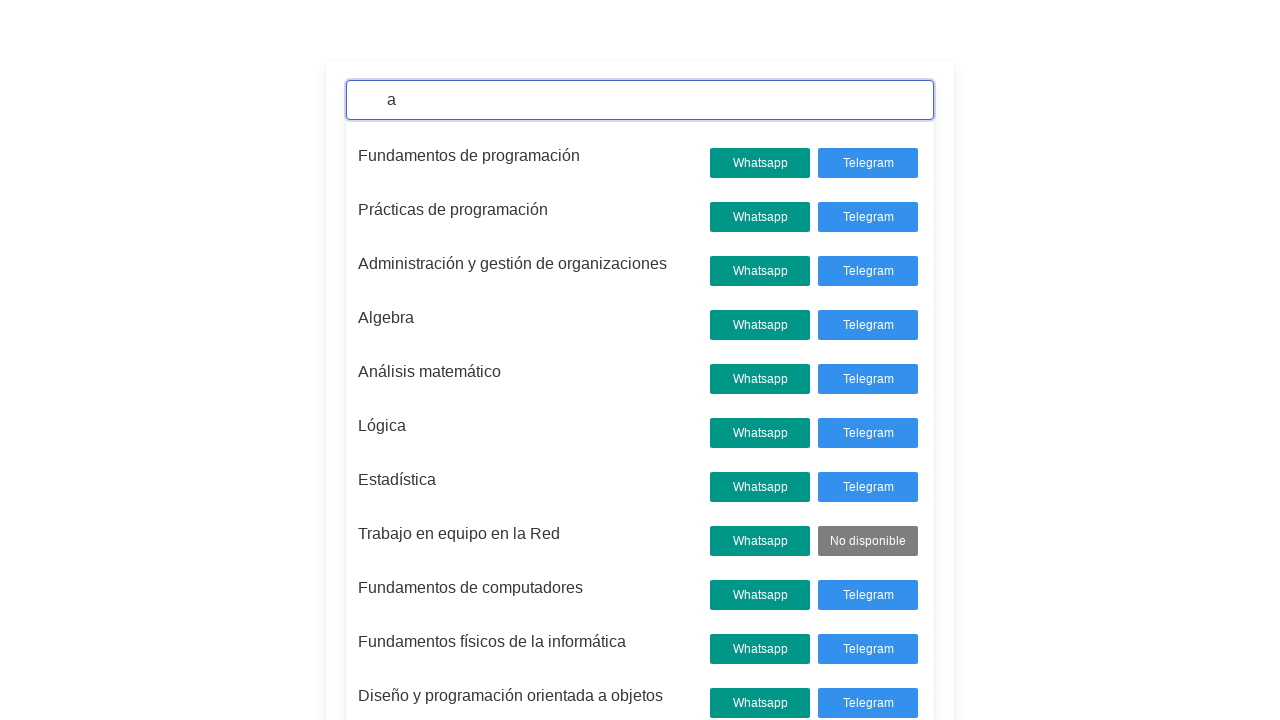